Tests image loading functionality by waiting for images to load and retrieving the src attribute of a specific image element

Starting URL: https://bonigarcia.dev/selenium-webdriver-java/loading-images.html

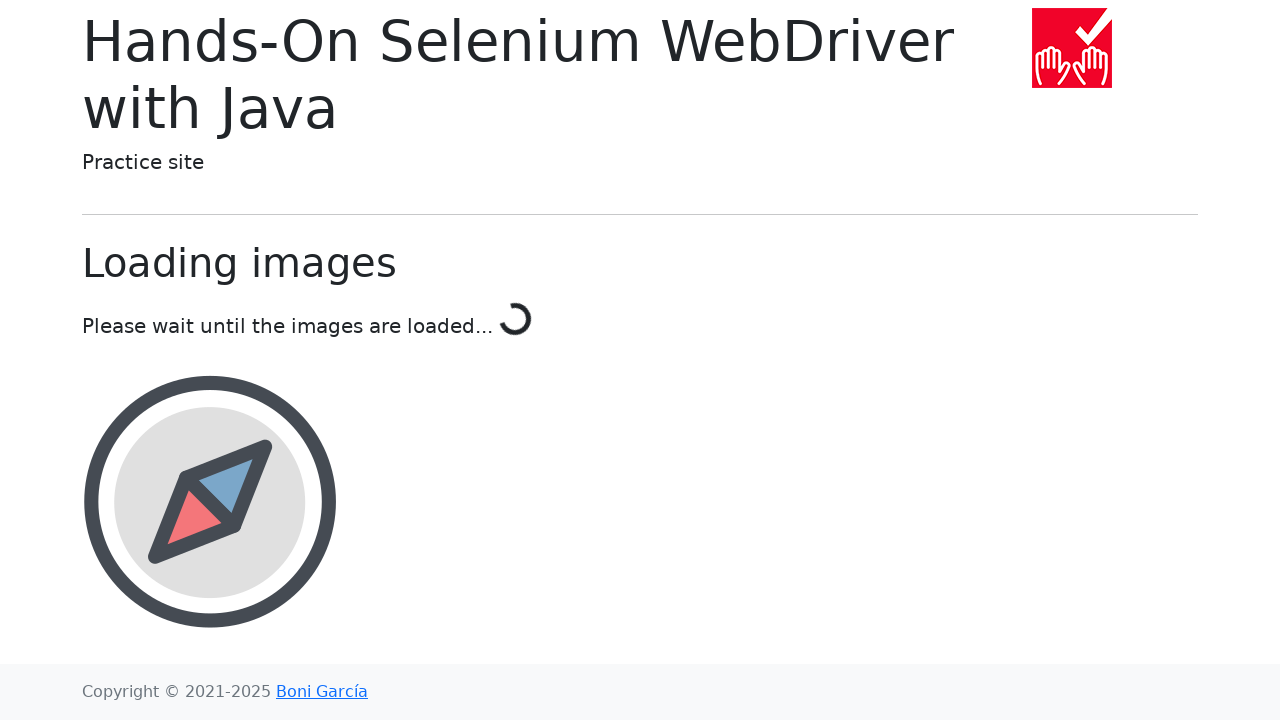

Waited for landscape image to be visible, indicating images are loading
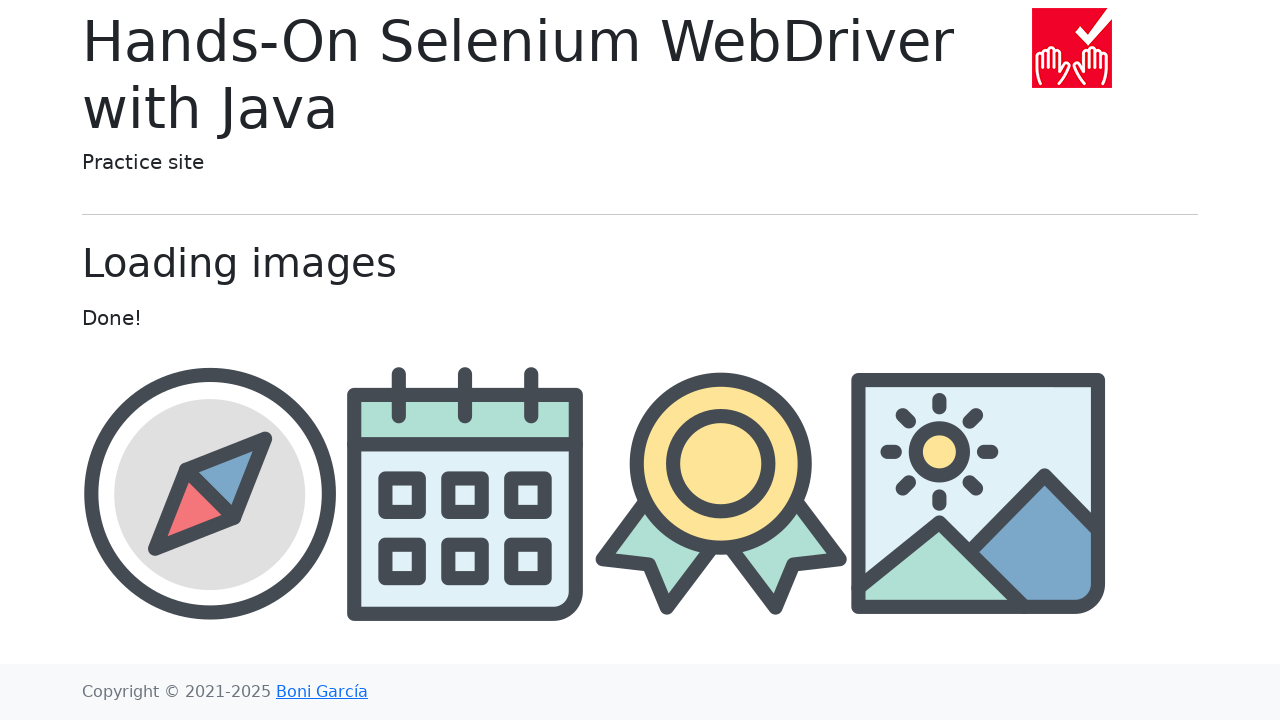

Waited for award image to be visible
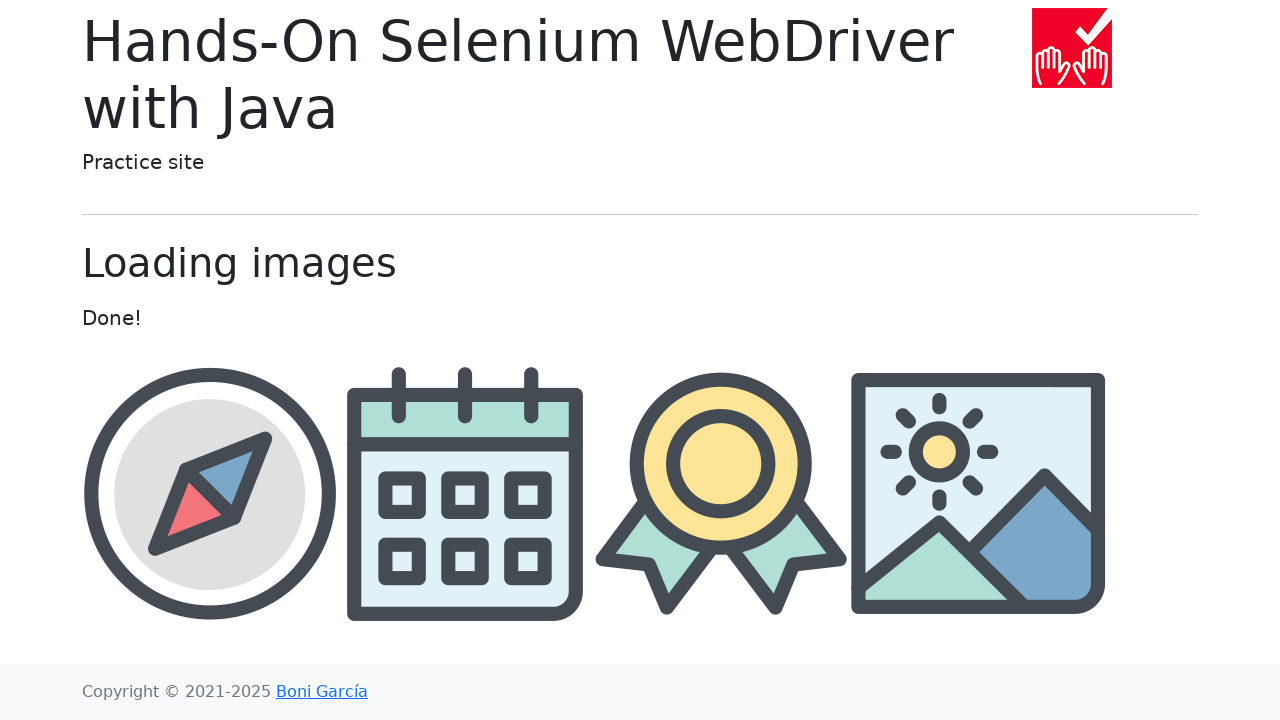

Located the award image element
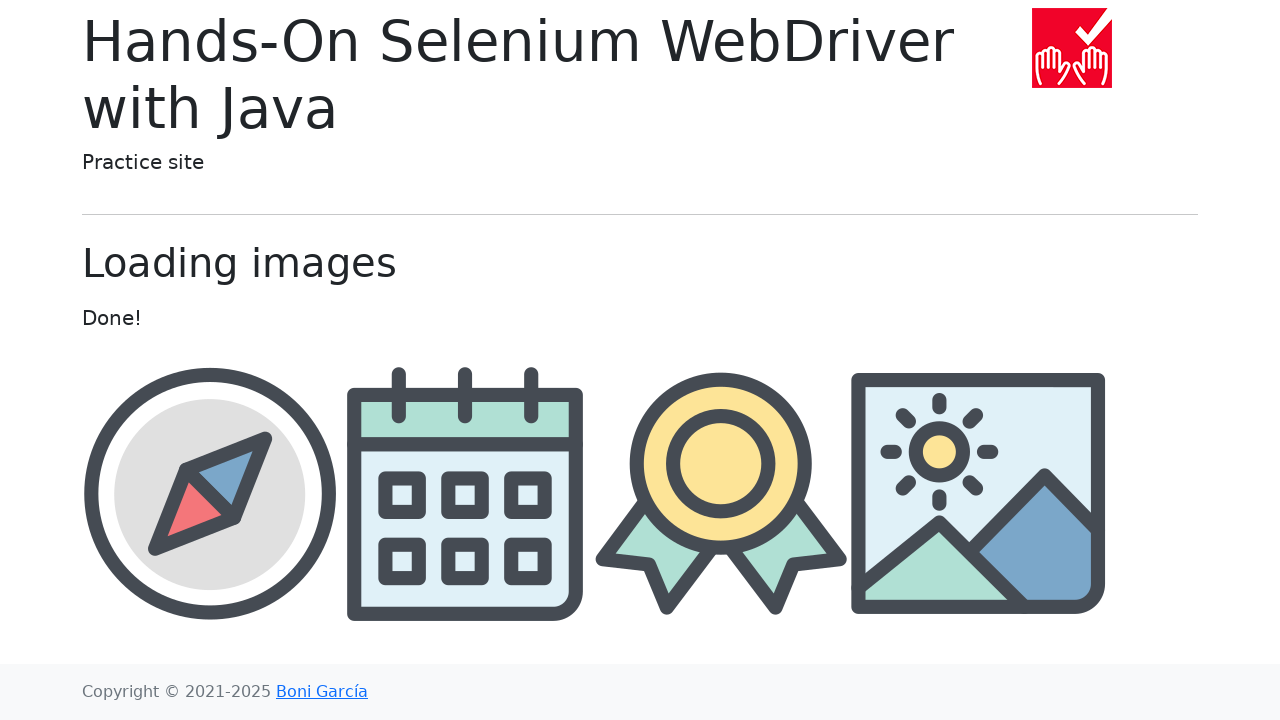

Retrieved src attribute of award image: img/award.png
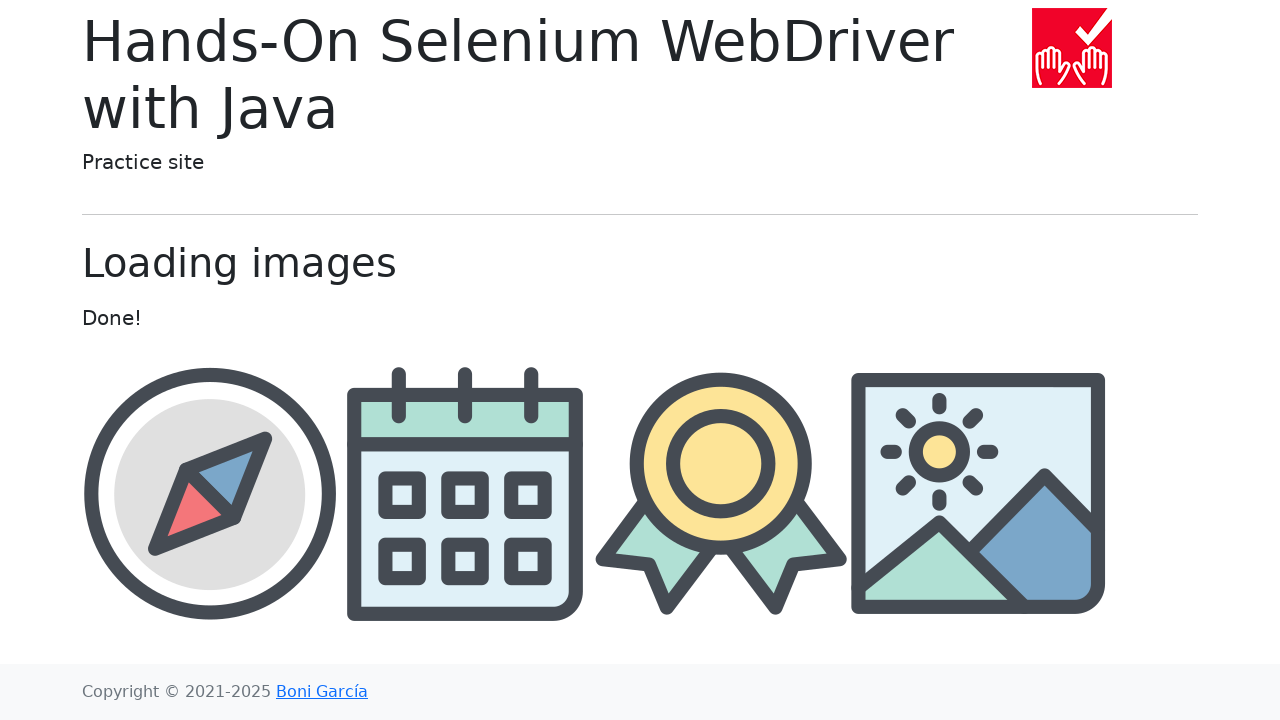

Printed the src attribute value
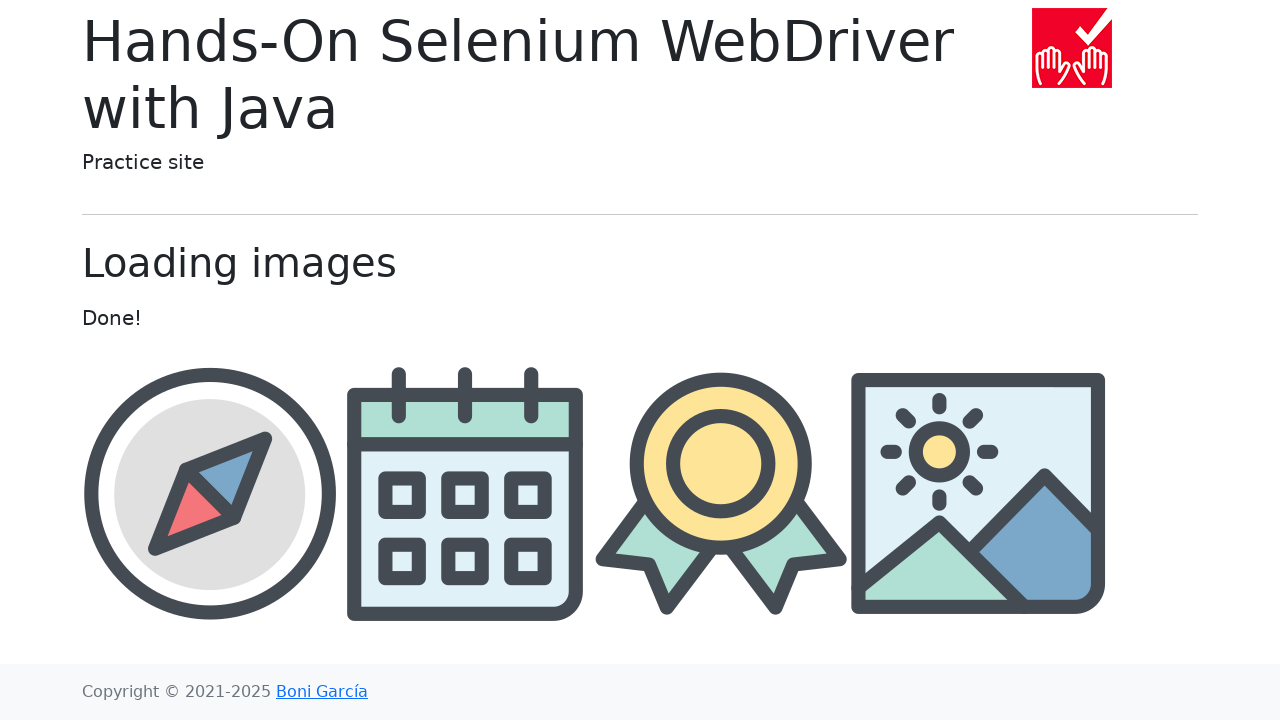

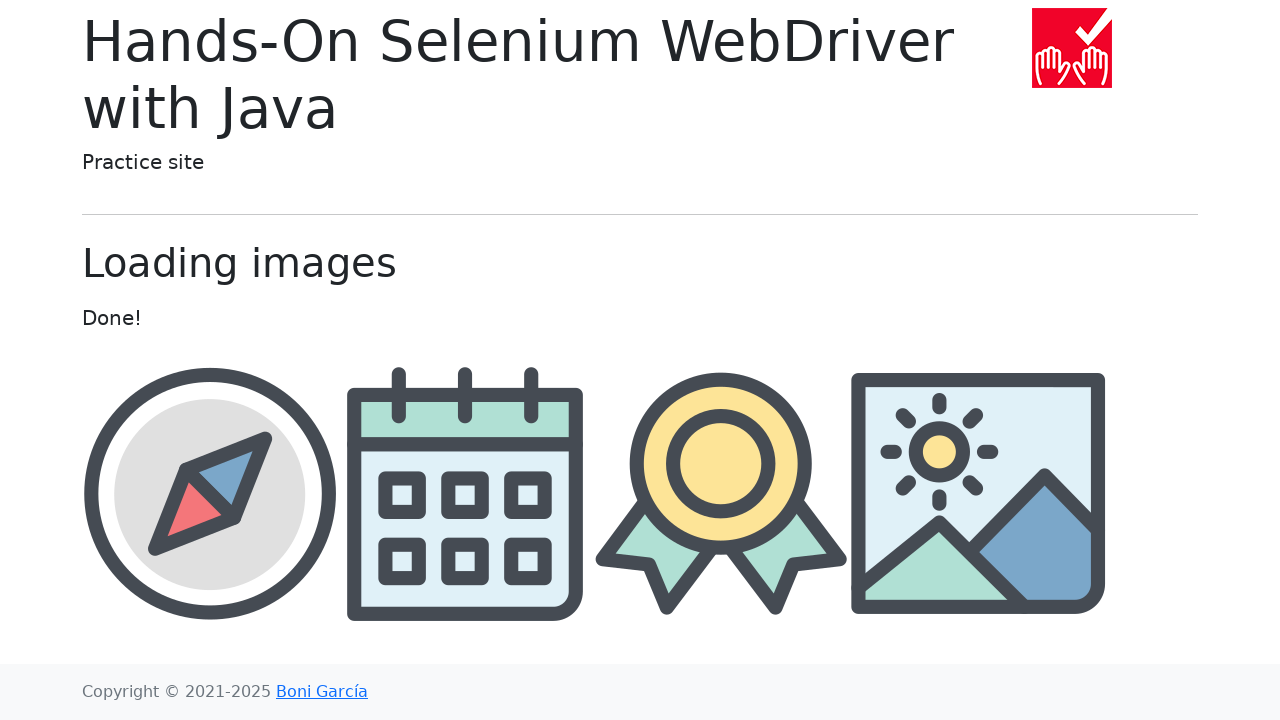